Test case that is skipped with a print statement

Starting URL: https://www.training-support.net/selenium/target-practice

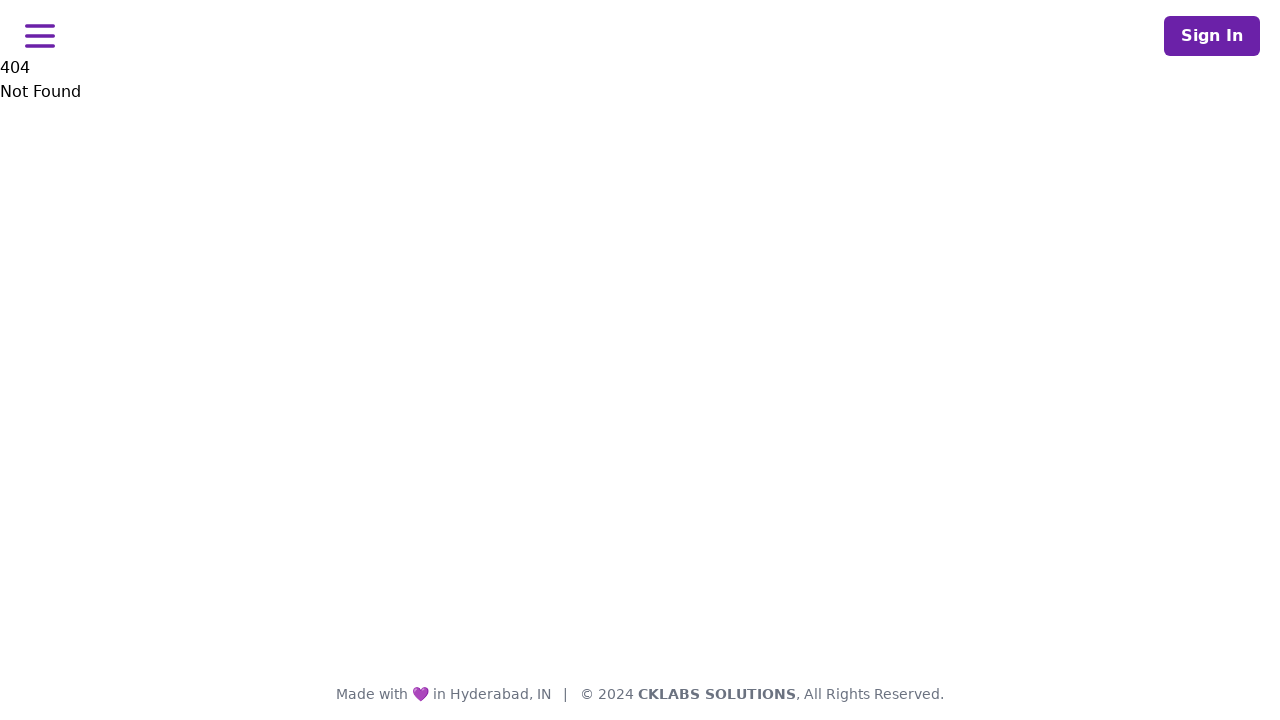

Test case skipped with print statement
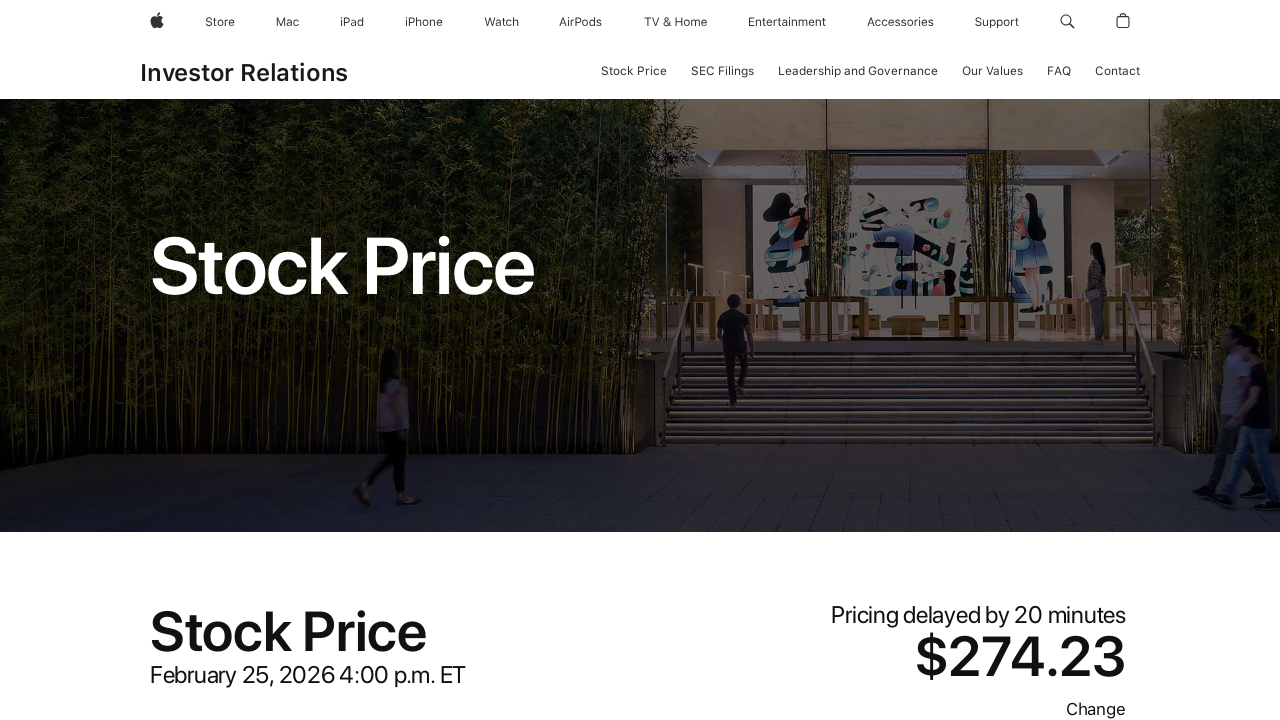

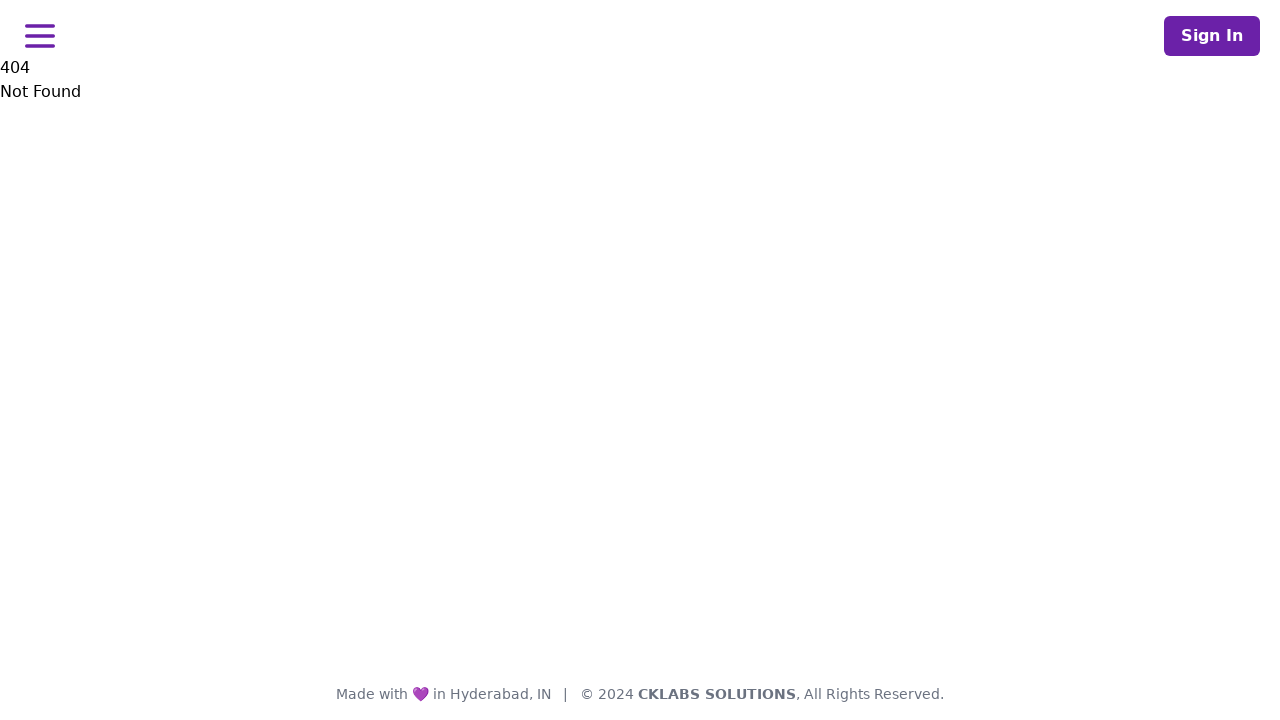